Tests element finding and verification on the Python.org homepage by locating various elements using different selectors

Starting URL: https://www.python.org/

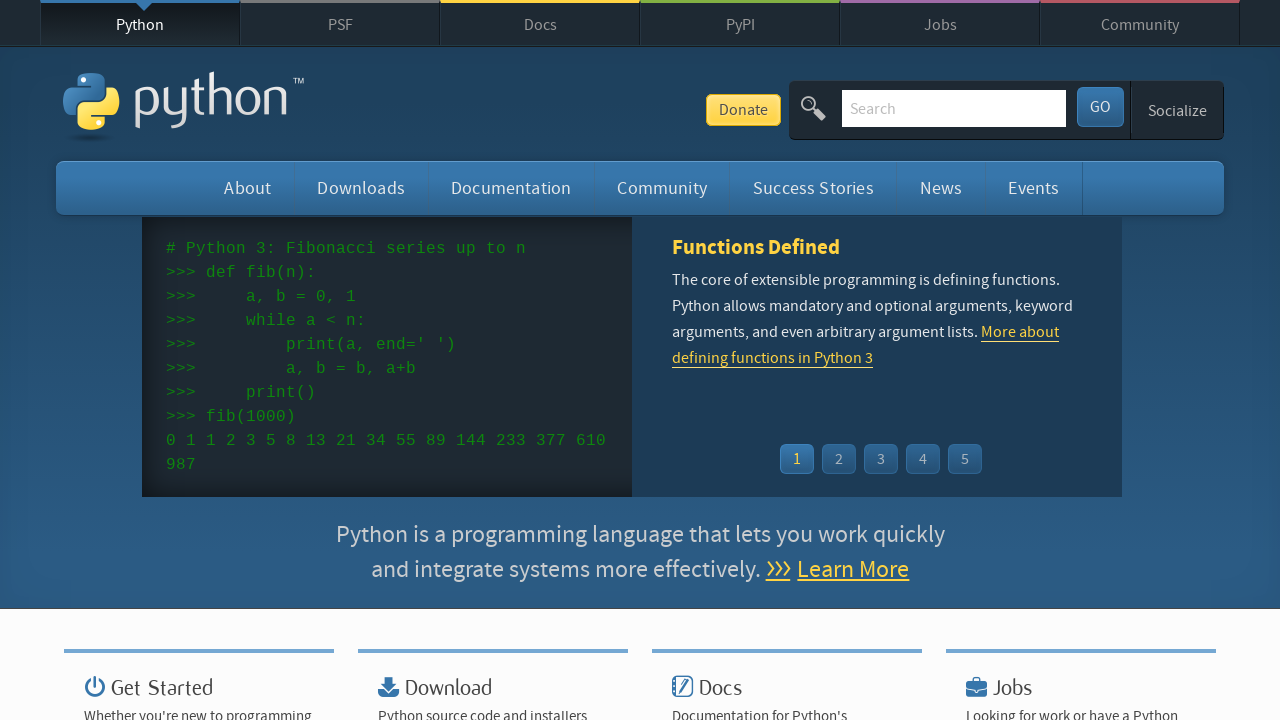

Located search button with ID 'submit'
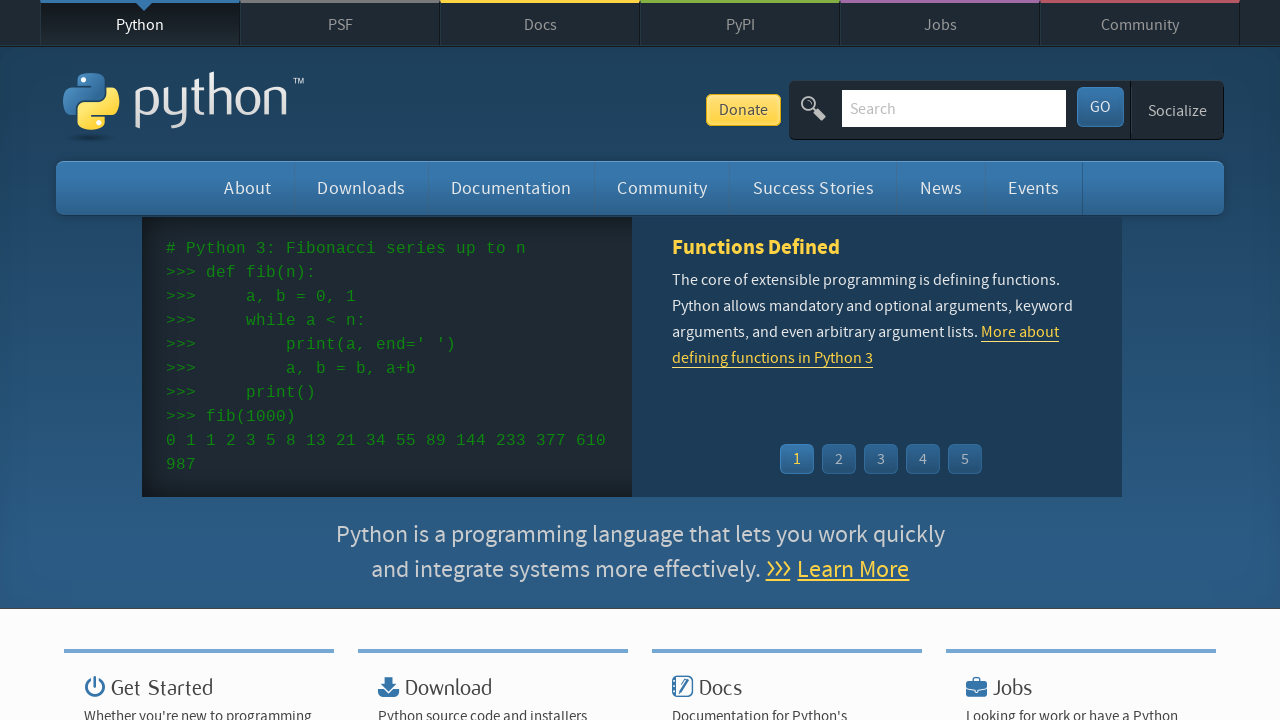

Verified search button is visible
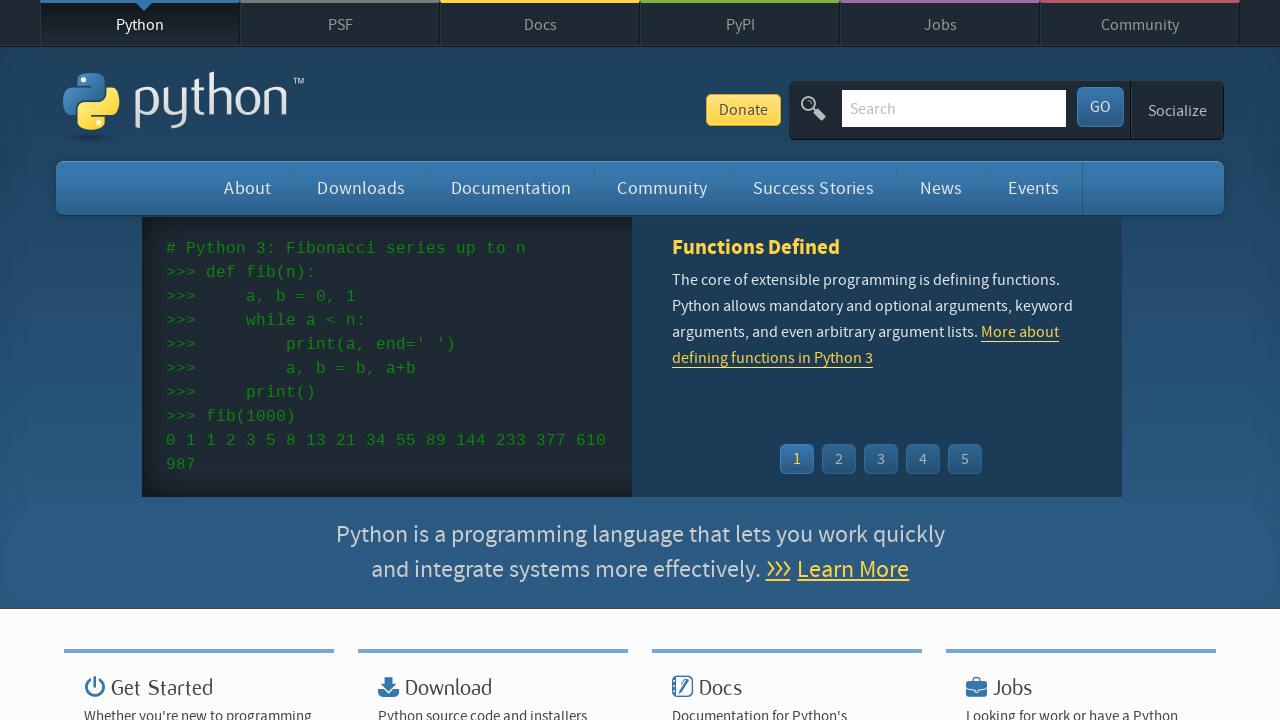

Located introduction section with class 'introduction'
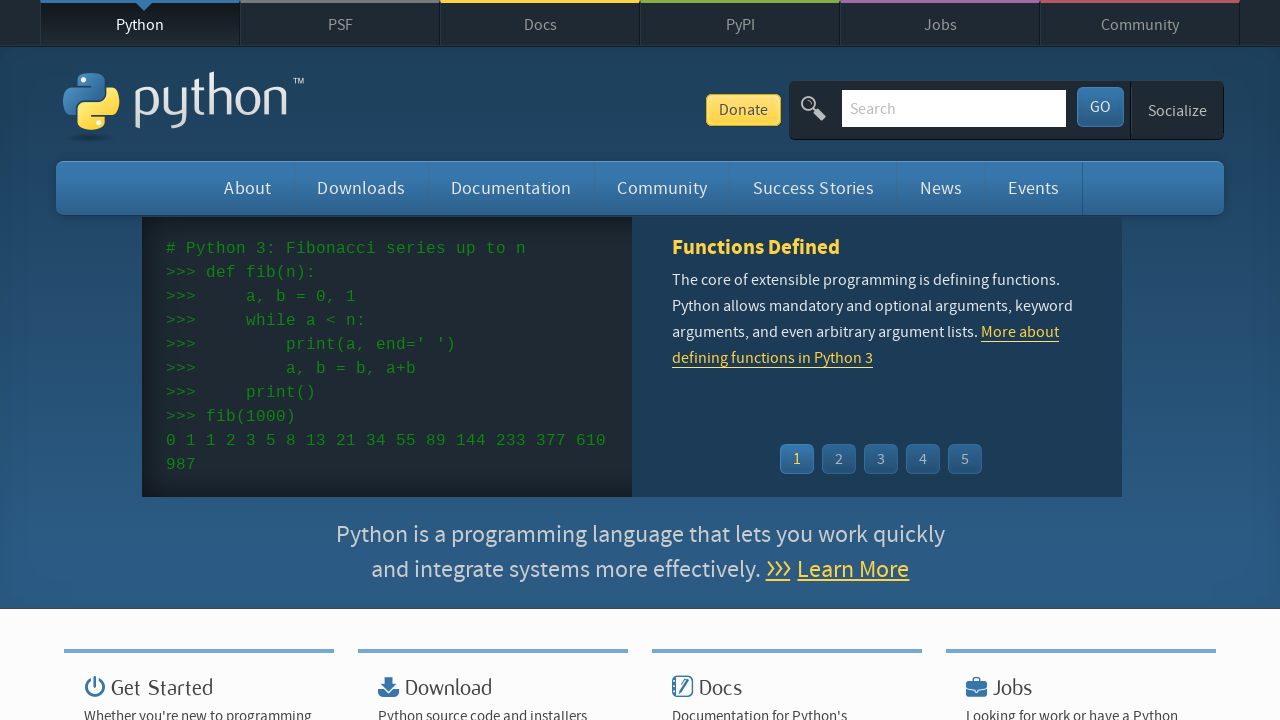

Verified introduction section is visible
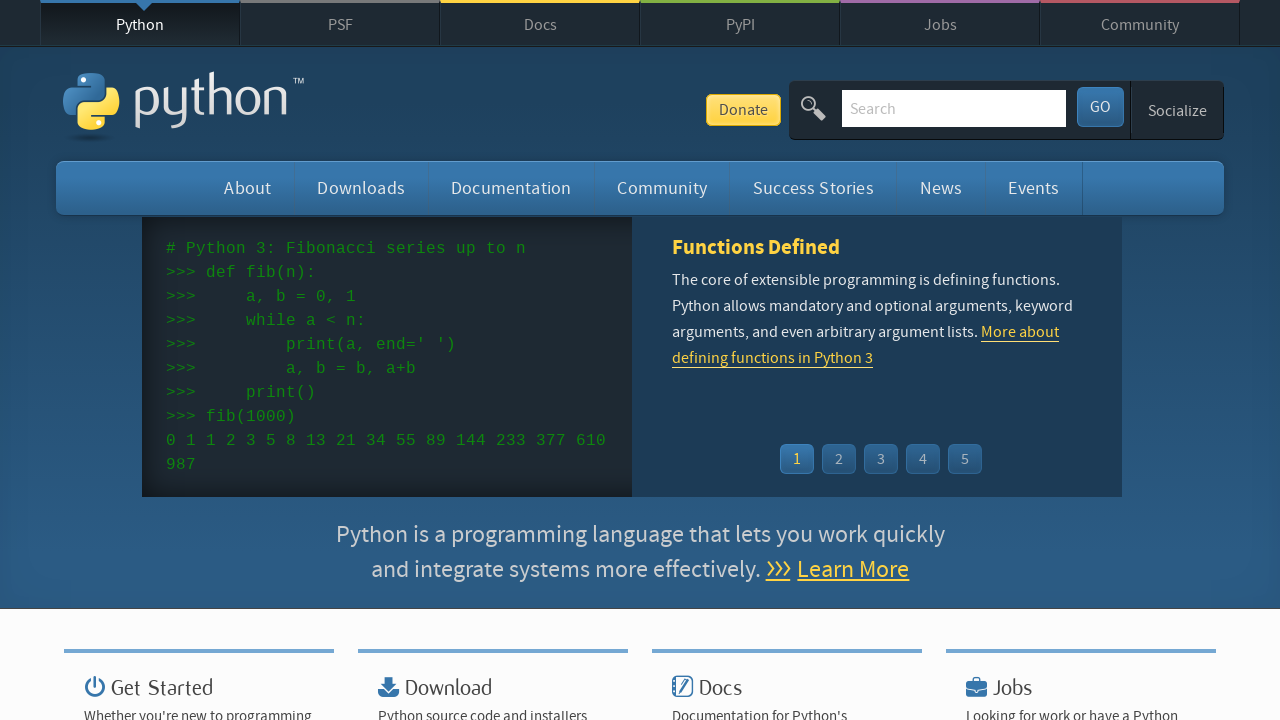

Located search bar input with name 'q'
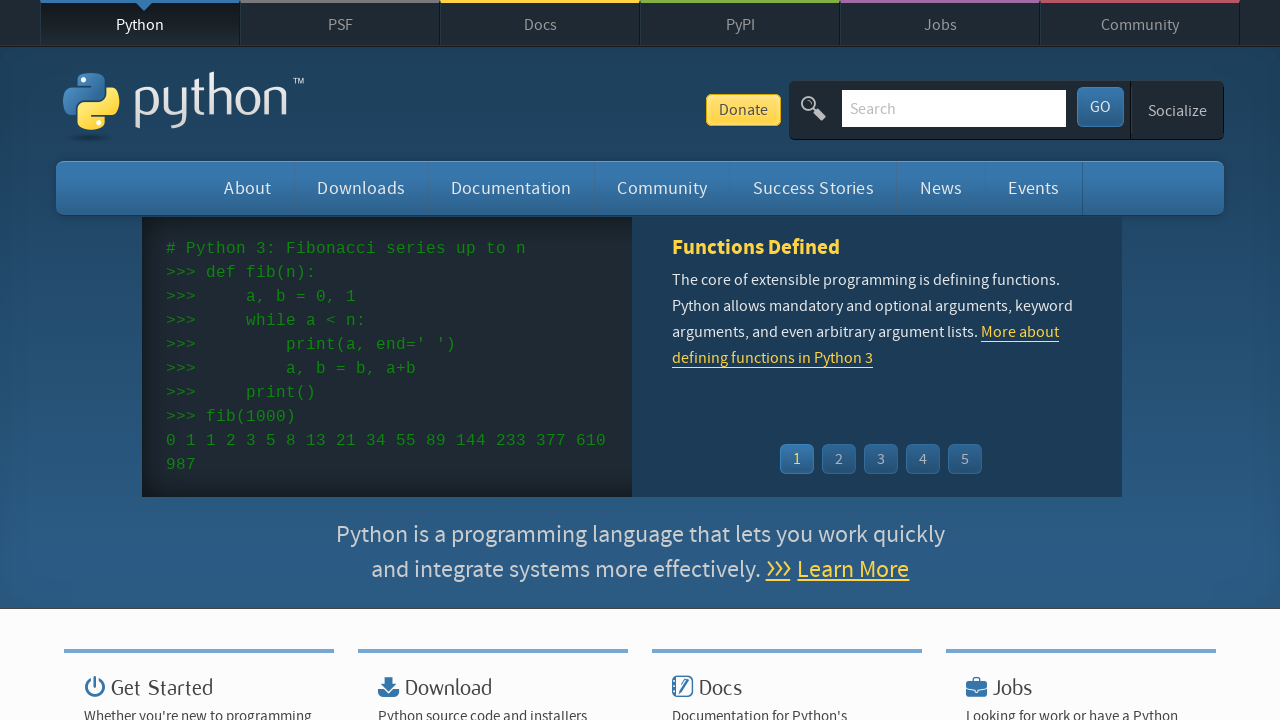

Verified search bar is visible
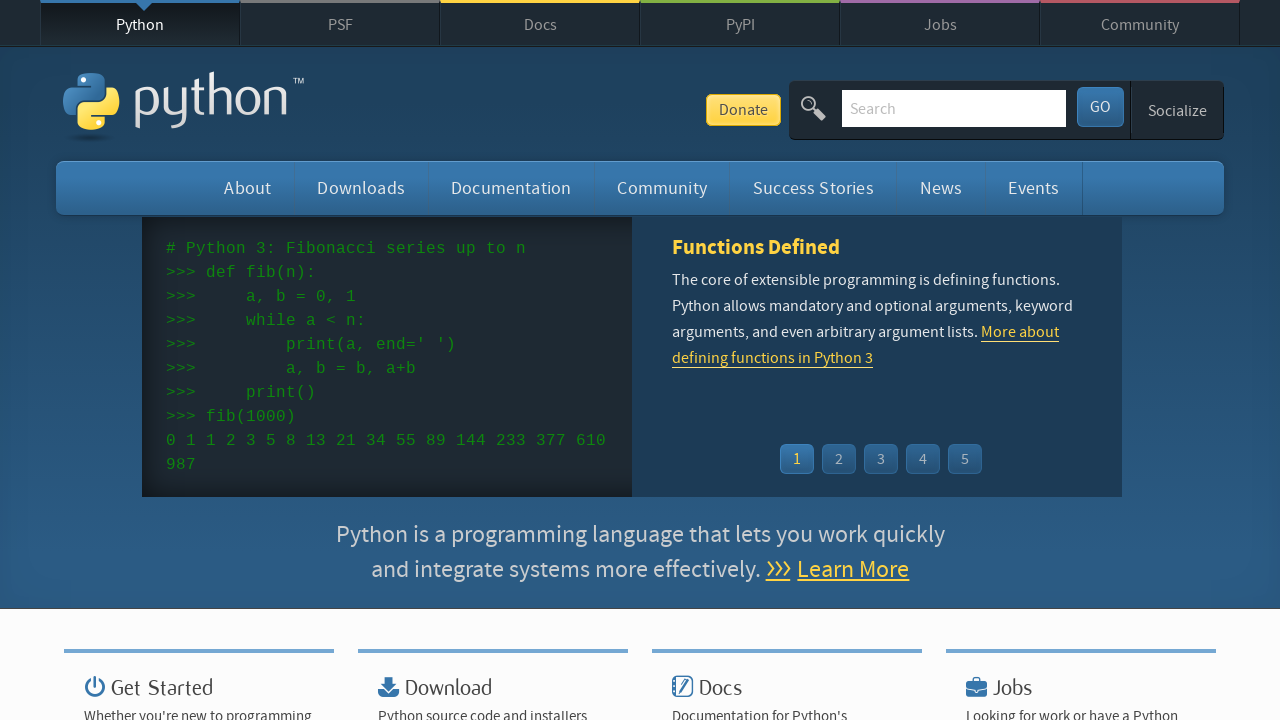

Located documentation link in documentation widget
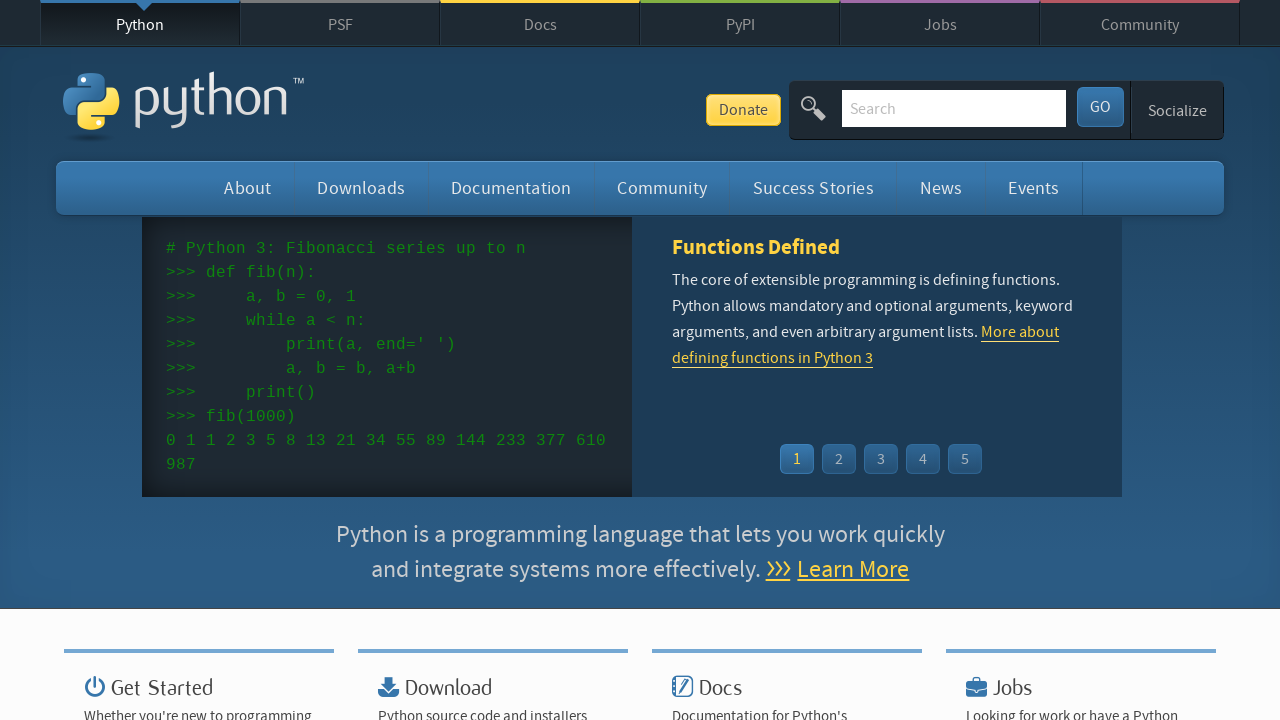

Verified documentation link is visible
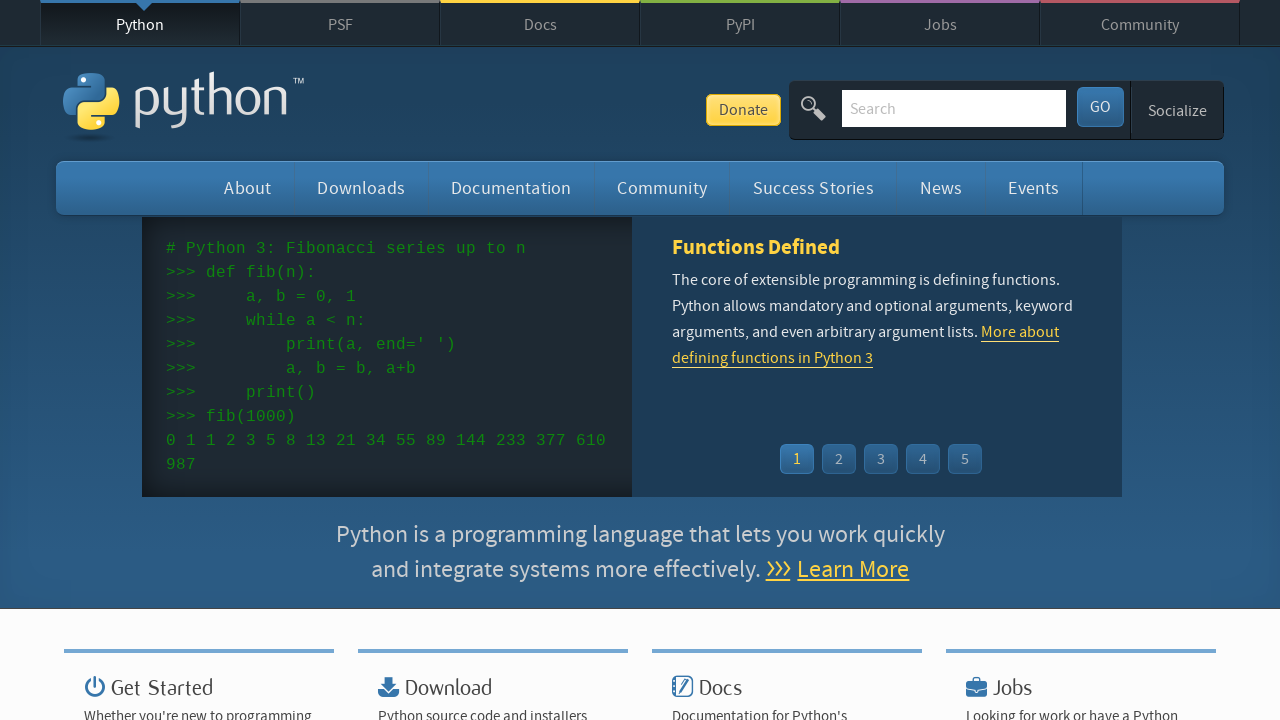

Located first success story item link
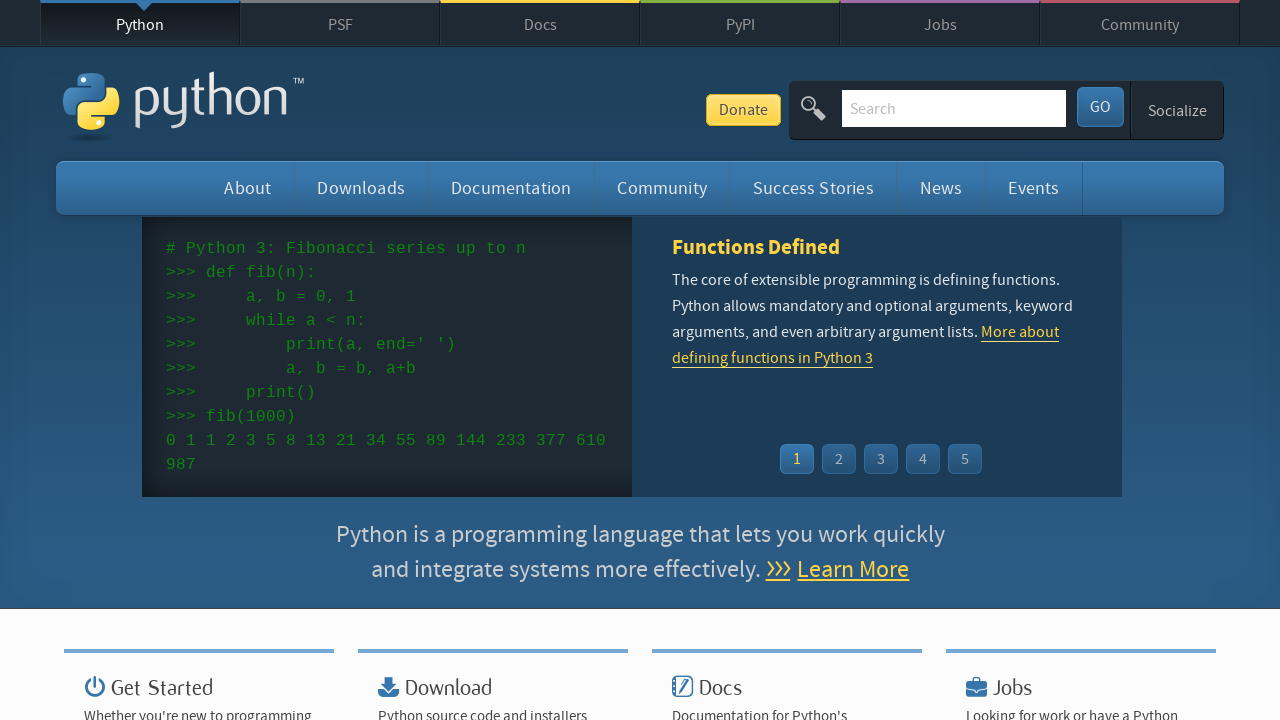

Verified success story item is visible
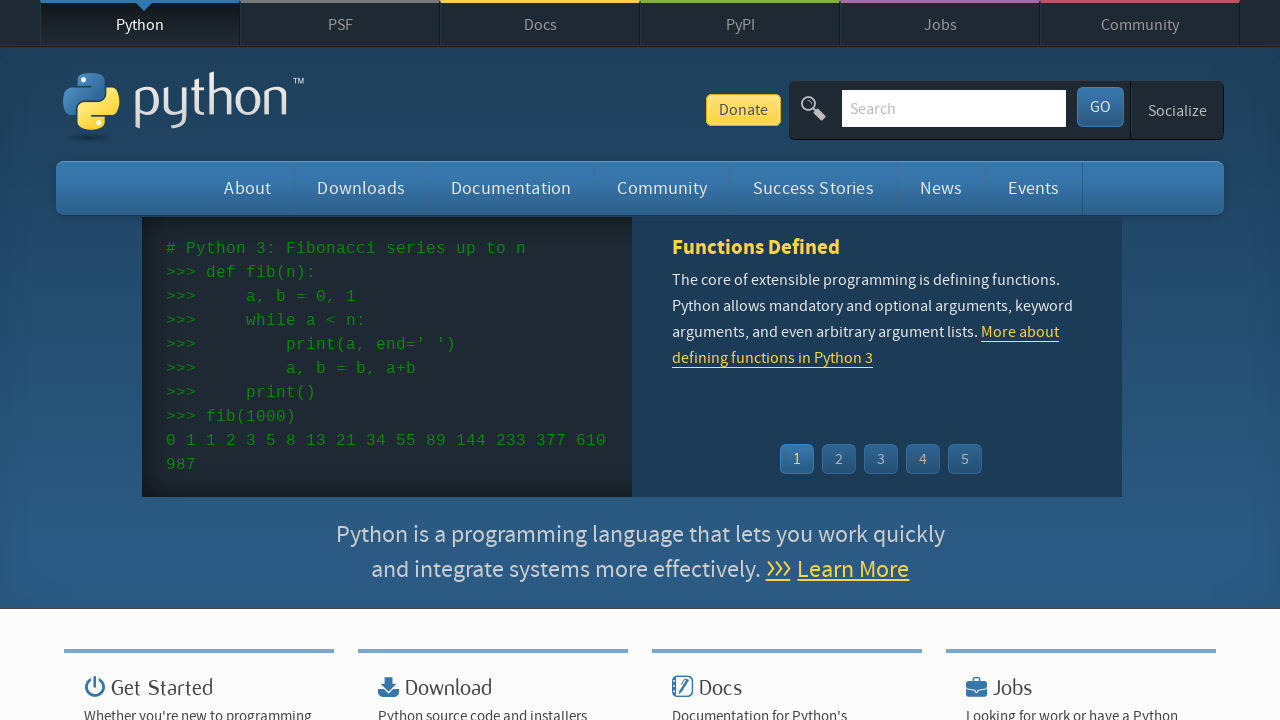

Located FAQ link using XPath selector
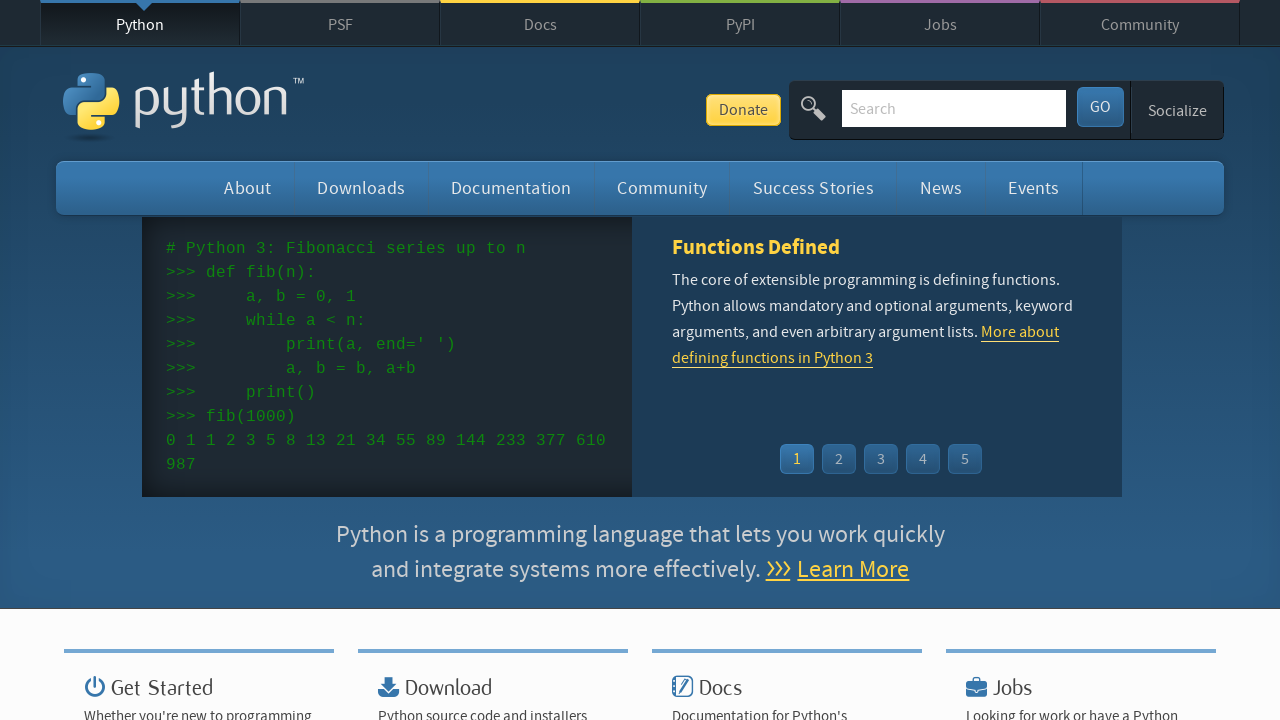

Located FAQ text alternative selector
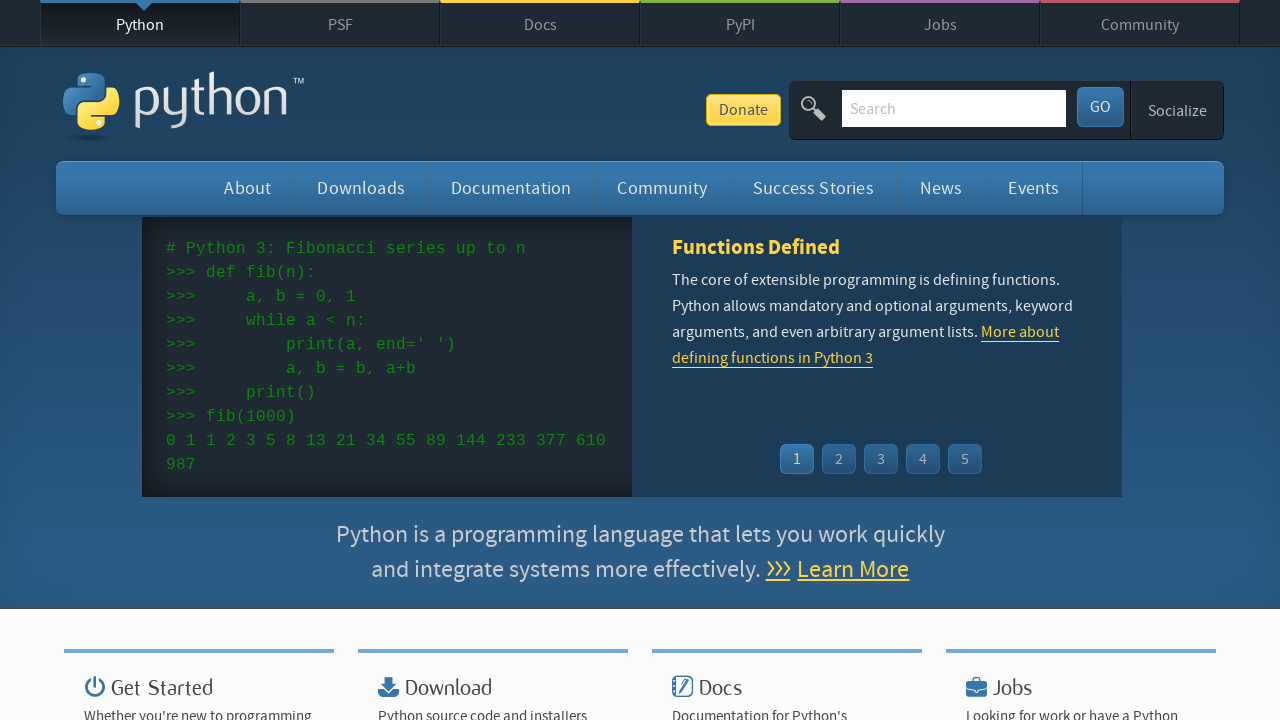

Verified FAQ text exists on the page
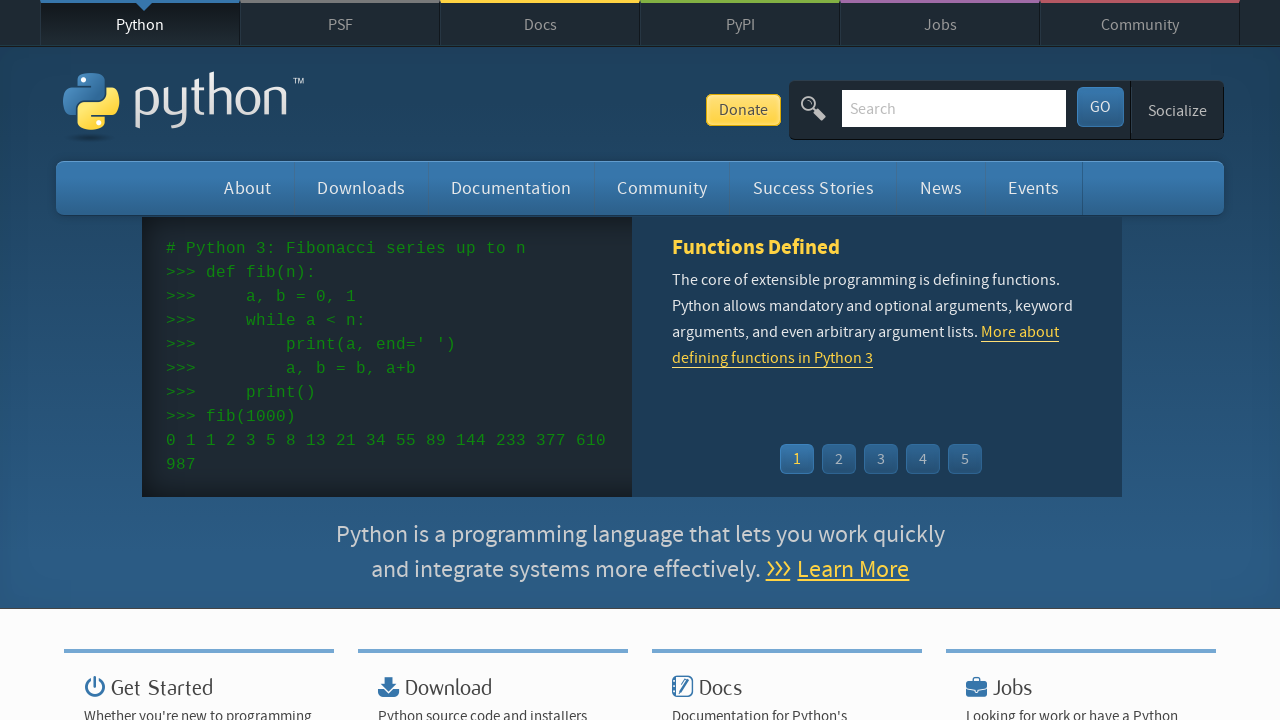

Located event times in event widget
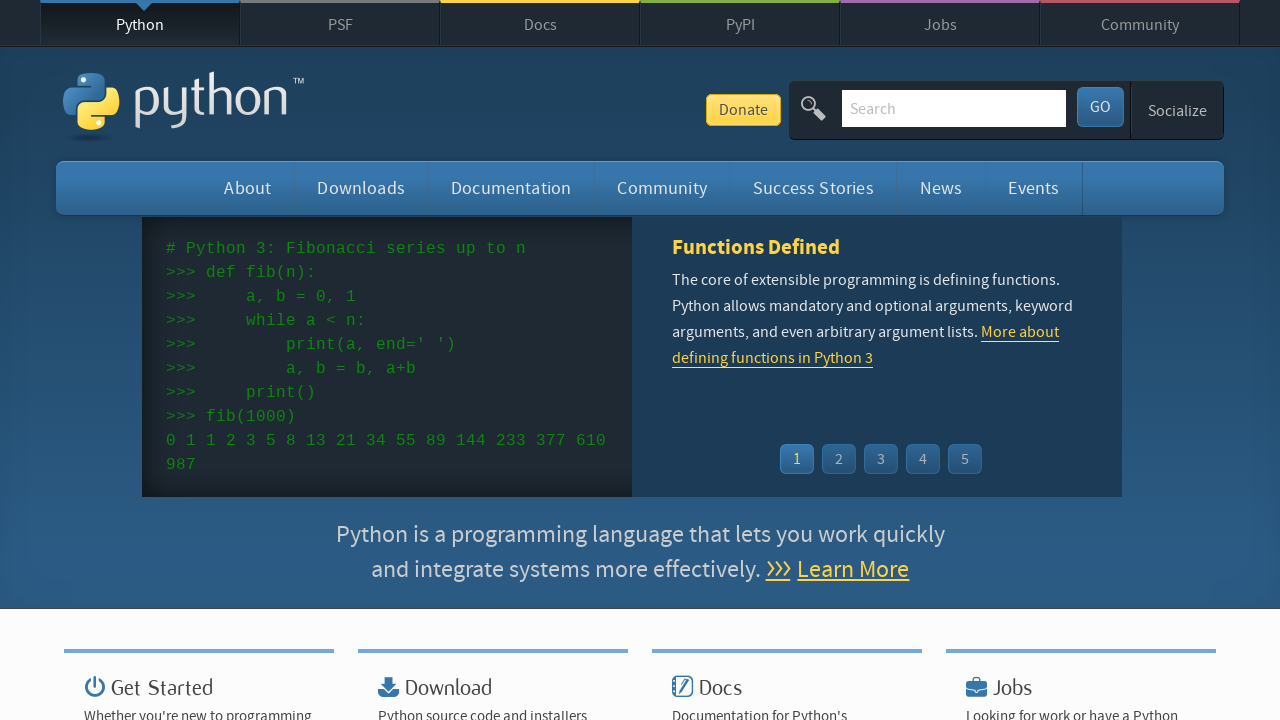

Verified event times exist on the page
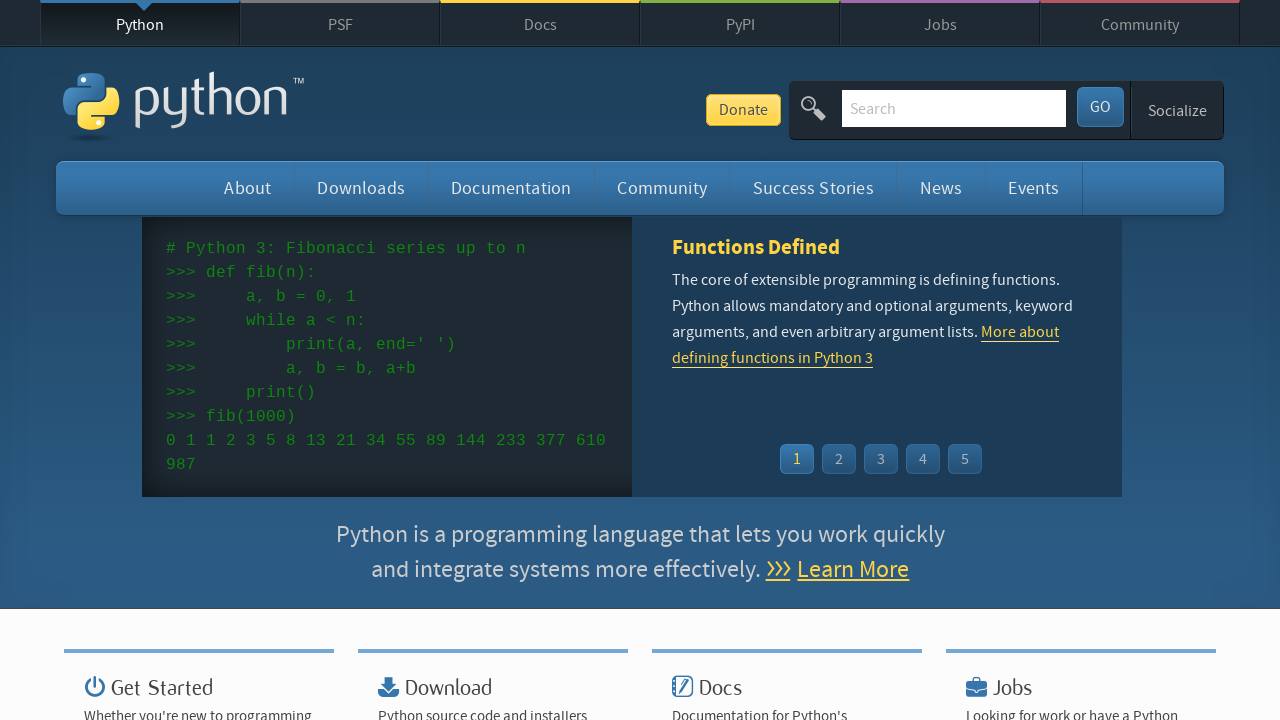

Located event titles in event widget
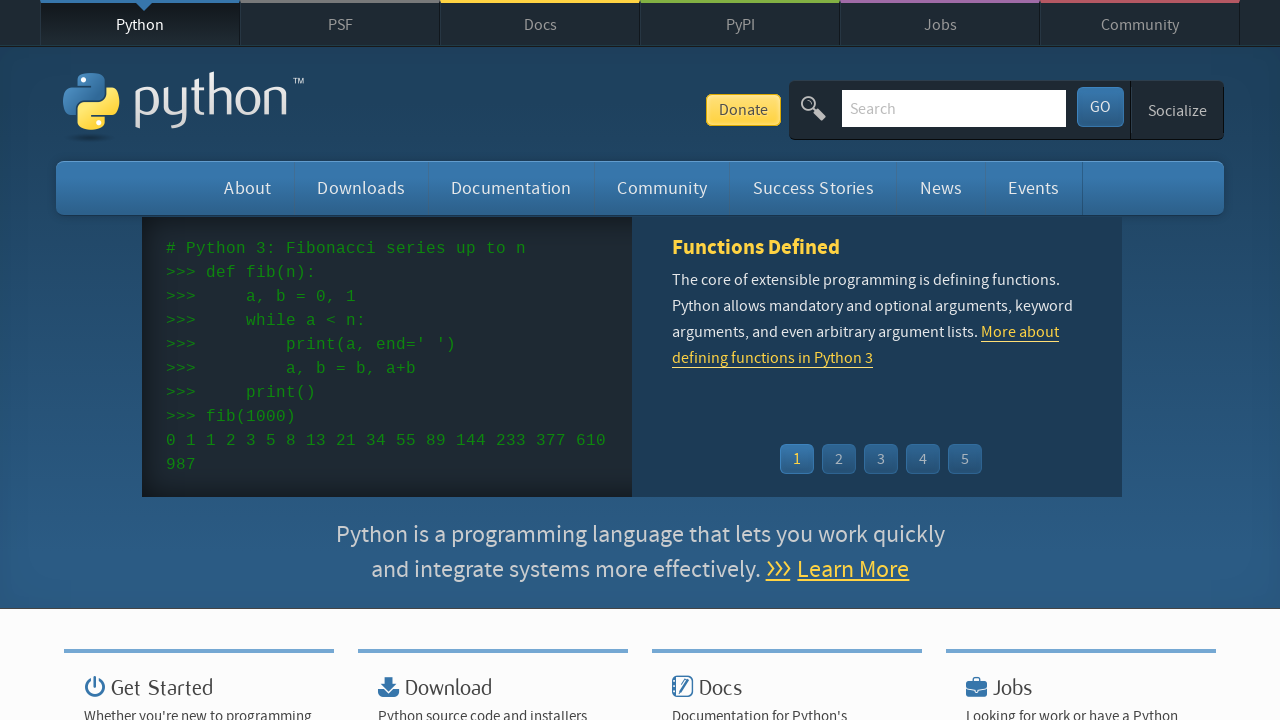

Verified event titles exist on the page
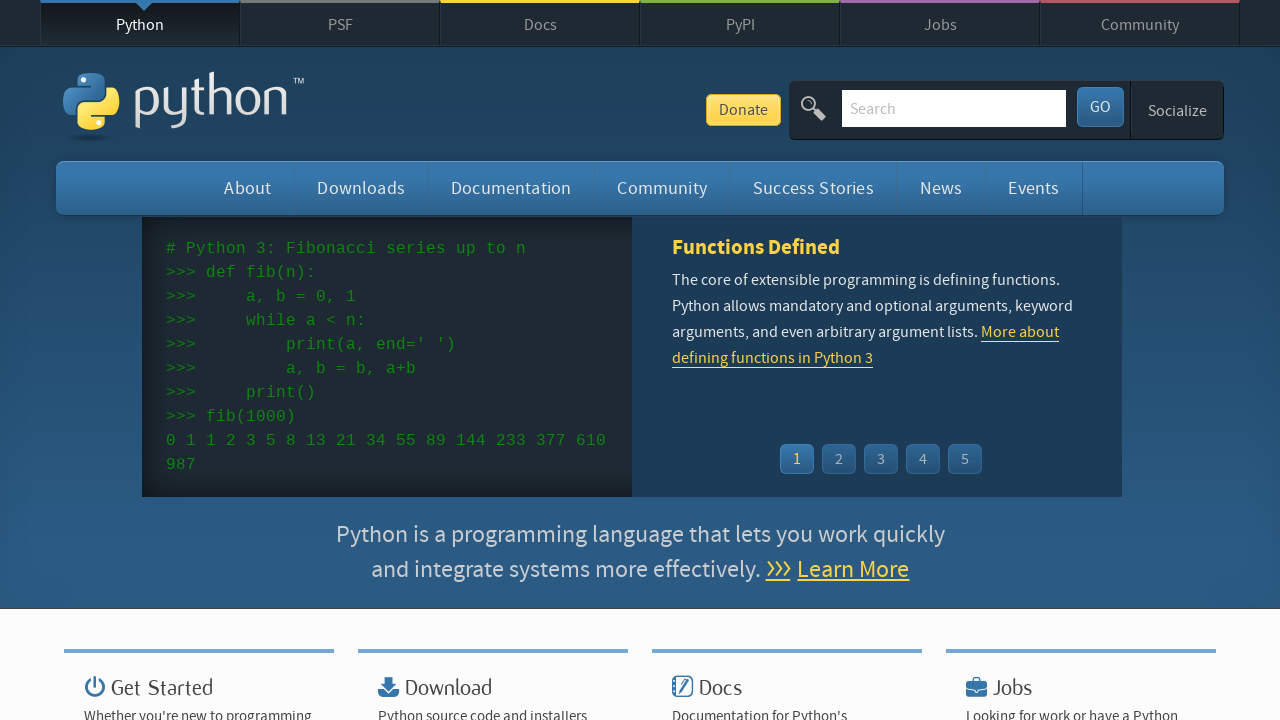

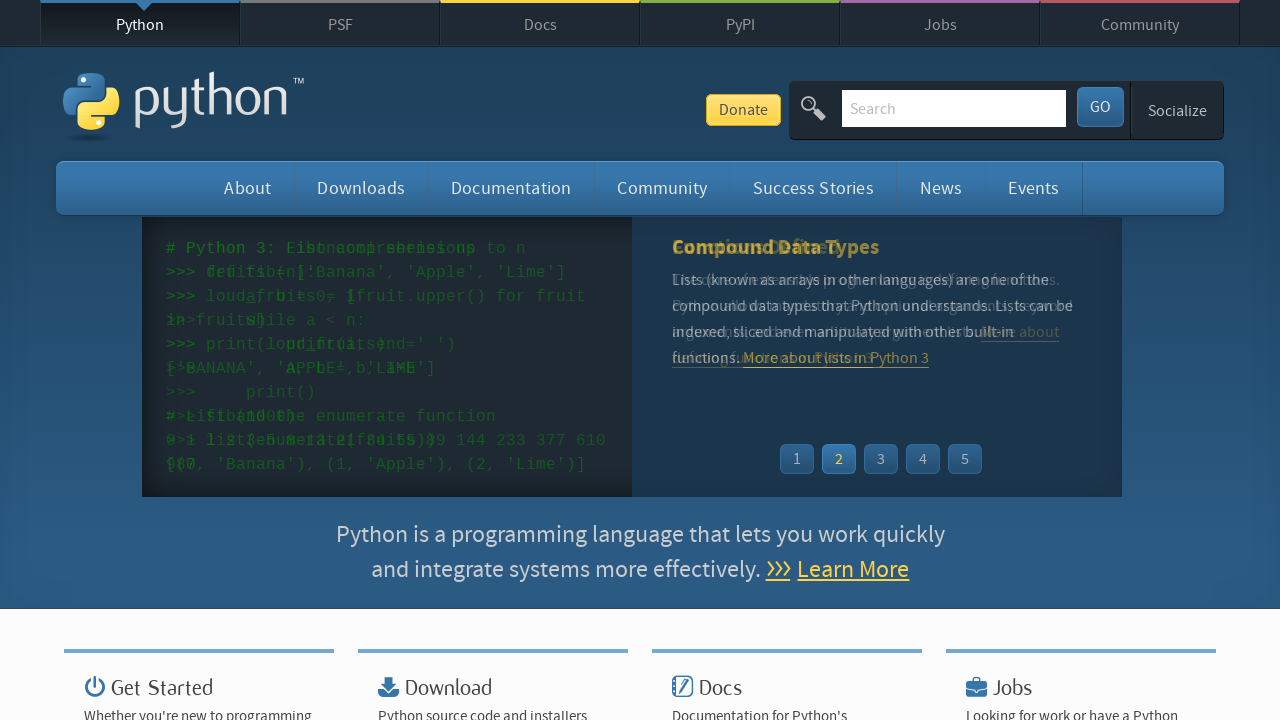